Tests clicking a JS Confirm button, dismissing it (Cancel), and verifying the Cancel result message

Starting URL: https://the-internet.herokuapp.com/javascript_alerts

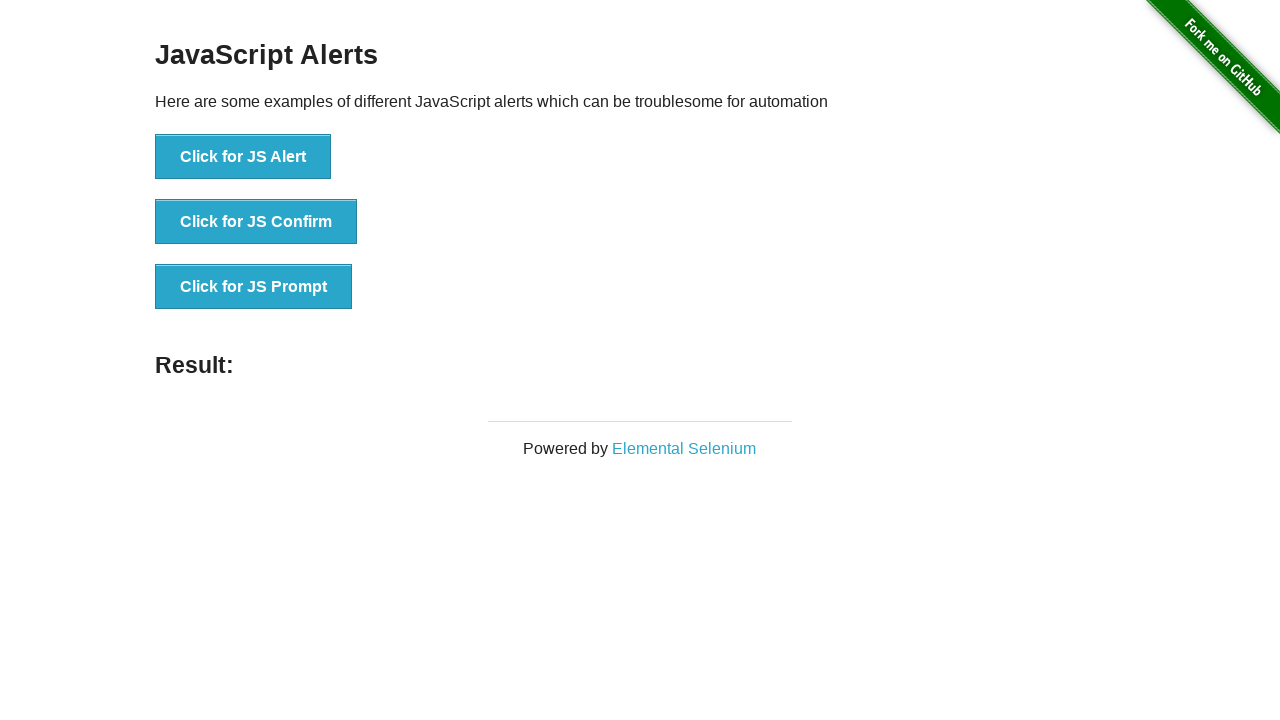

Set up dialog handler to dismiss confirm dialogs
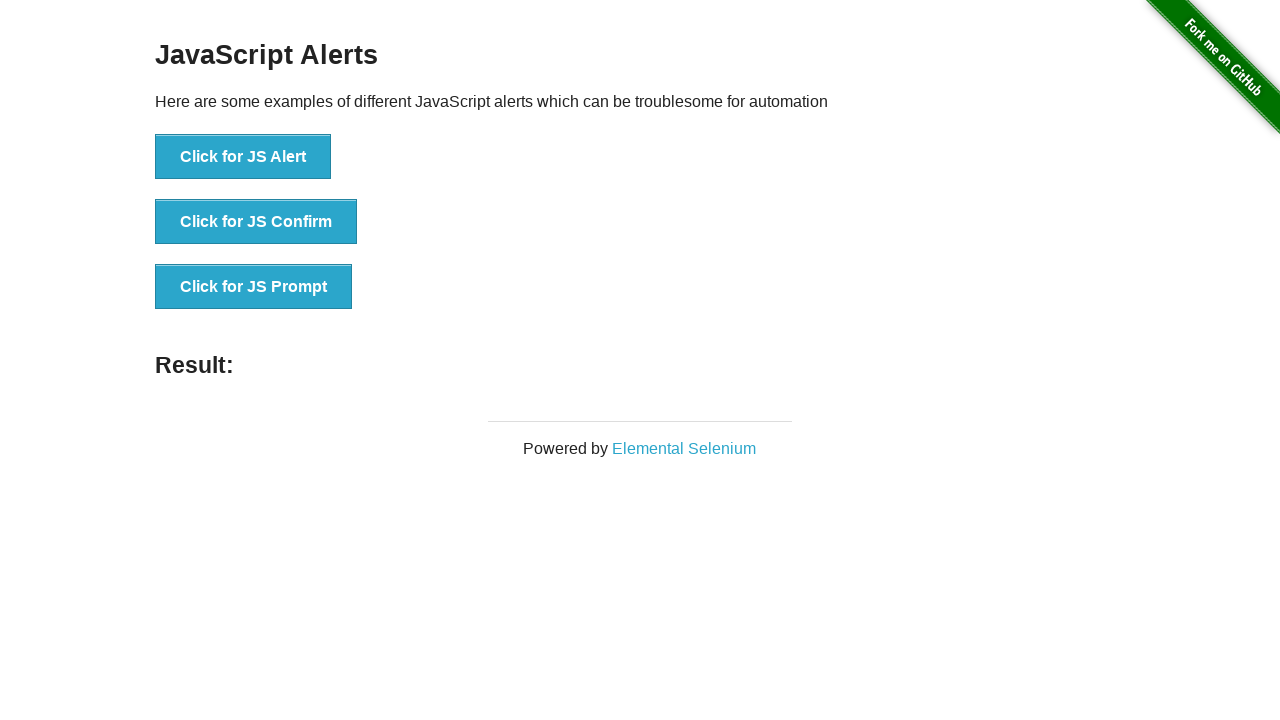

Clicked the JS Confirm button at (256, 222) on text=Click for JS Confirm
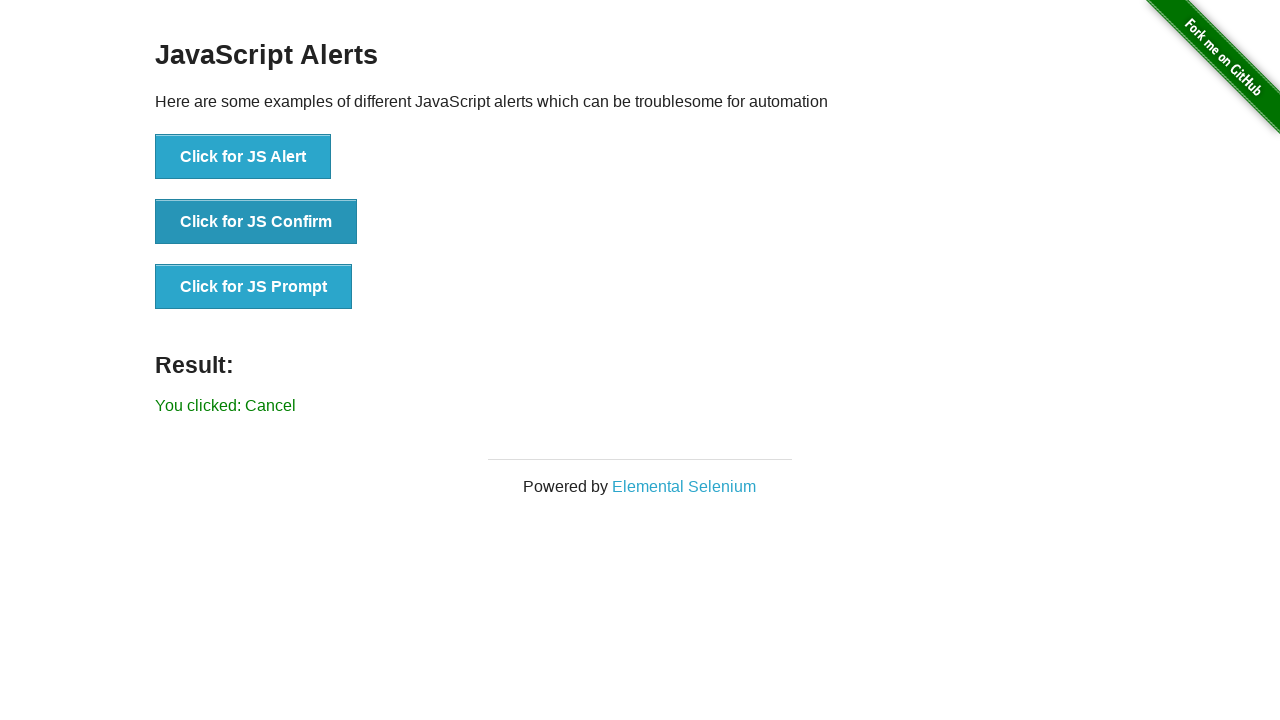

Verified result message appeared after dismissing confirm dialog
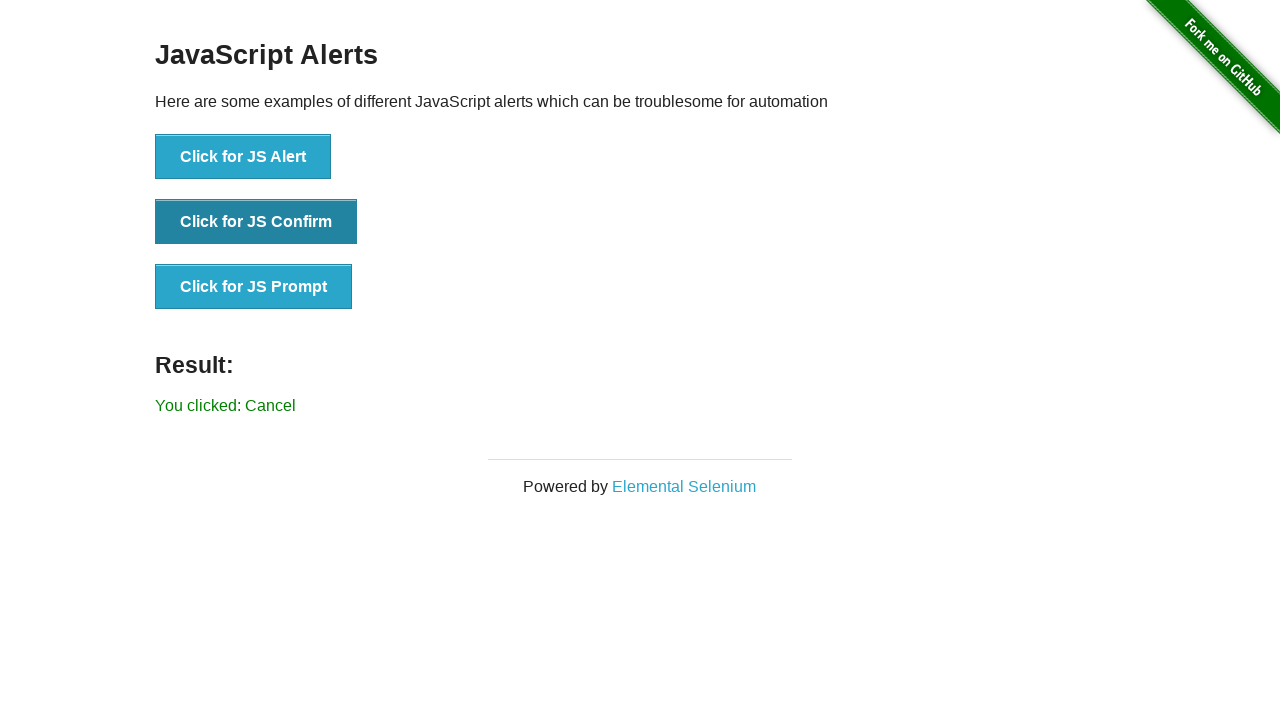

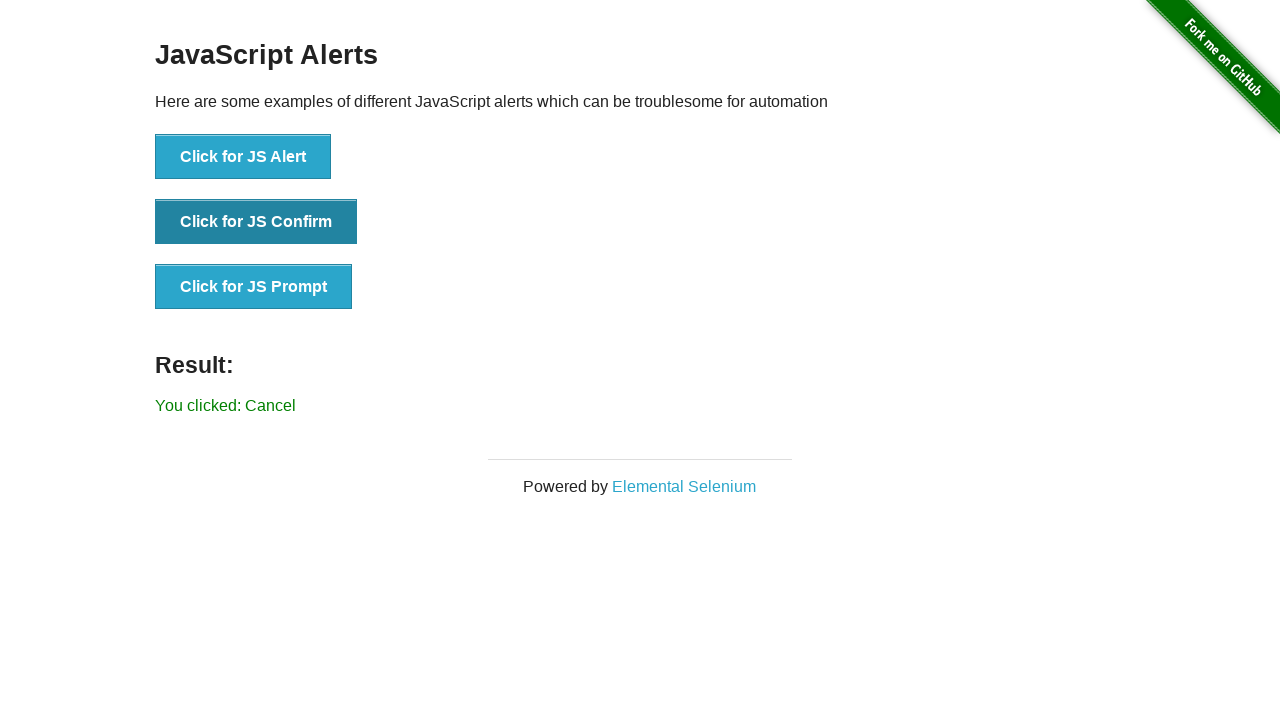